Tests keyboard shortcuts functionality by entering text in username field, copying it with Ctrl+A and Ctrl+C, tabbing to password field, and pasting with Ctrl+V

Starting URL: https://www.saucedemo.com/v1/

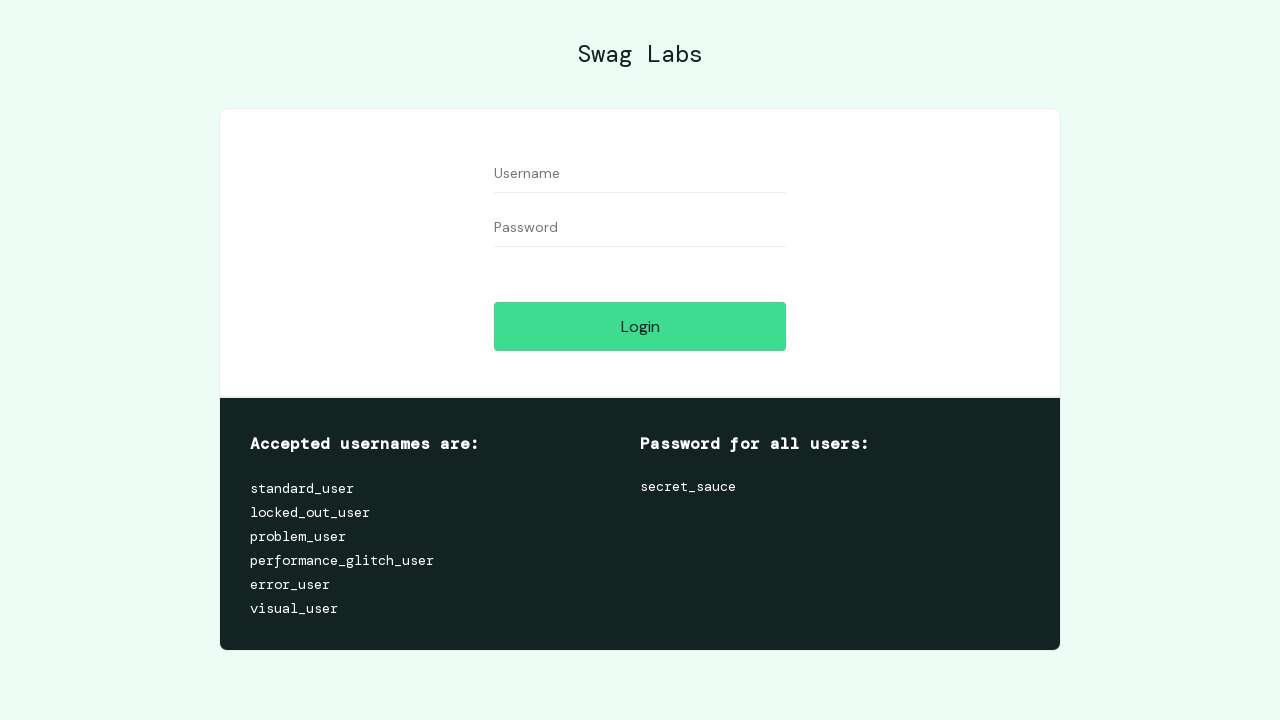

Entered 'aashi' in username field on #user-name
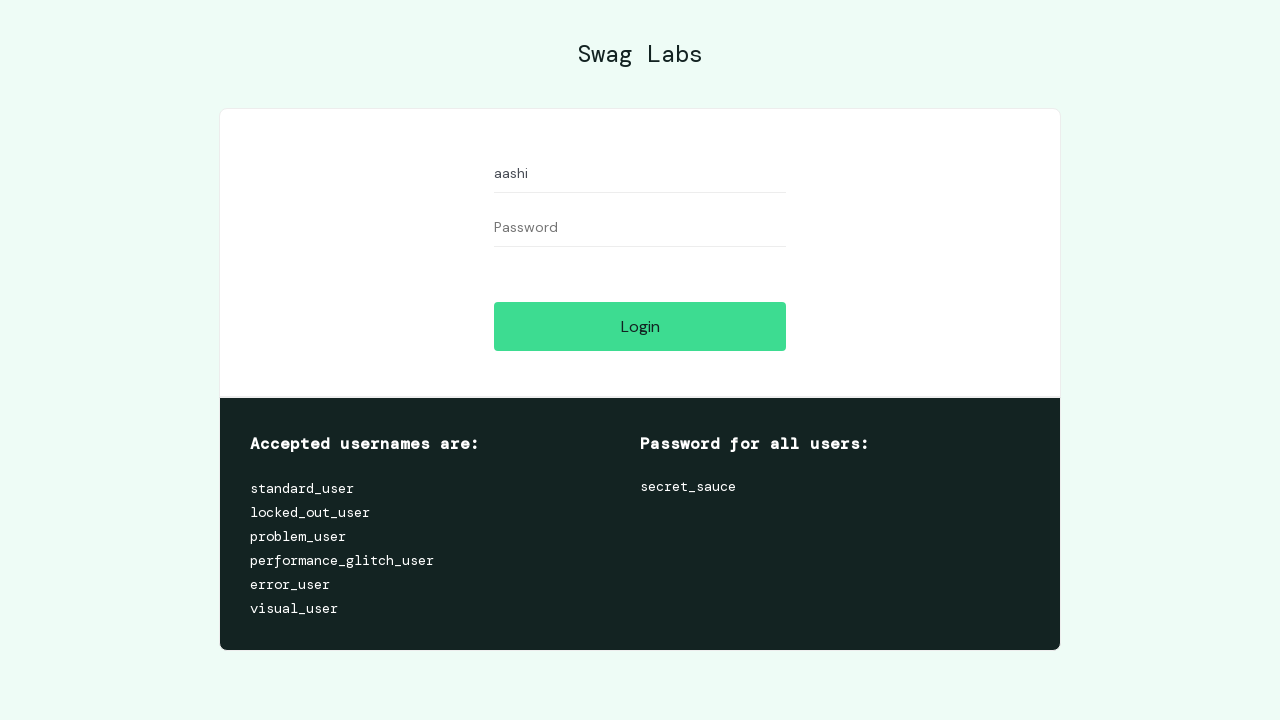

Selected all text in username field with Ctrl+A
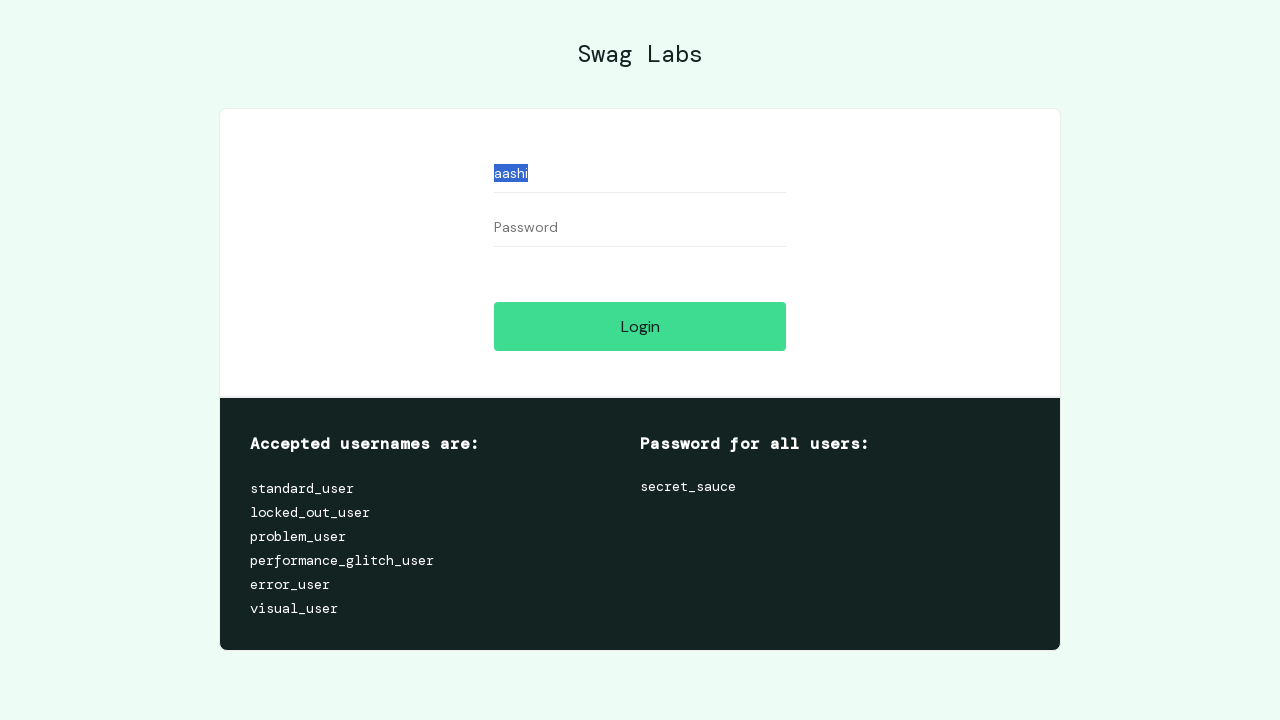

Copied selected username text with Ctrl+C
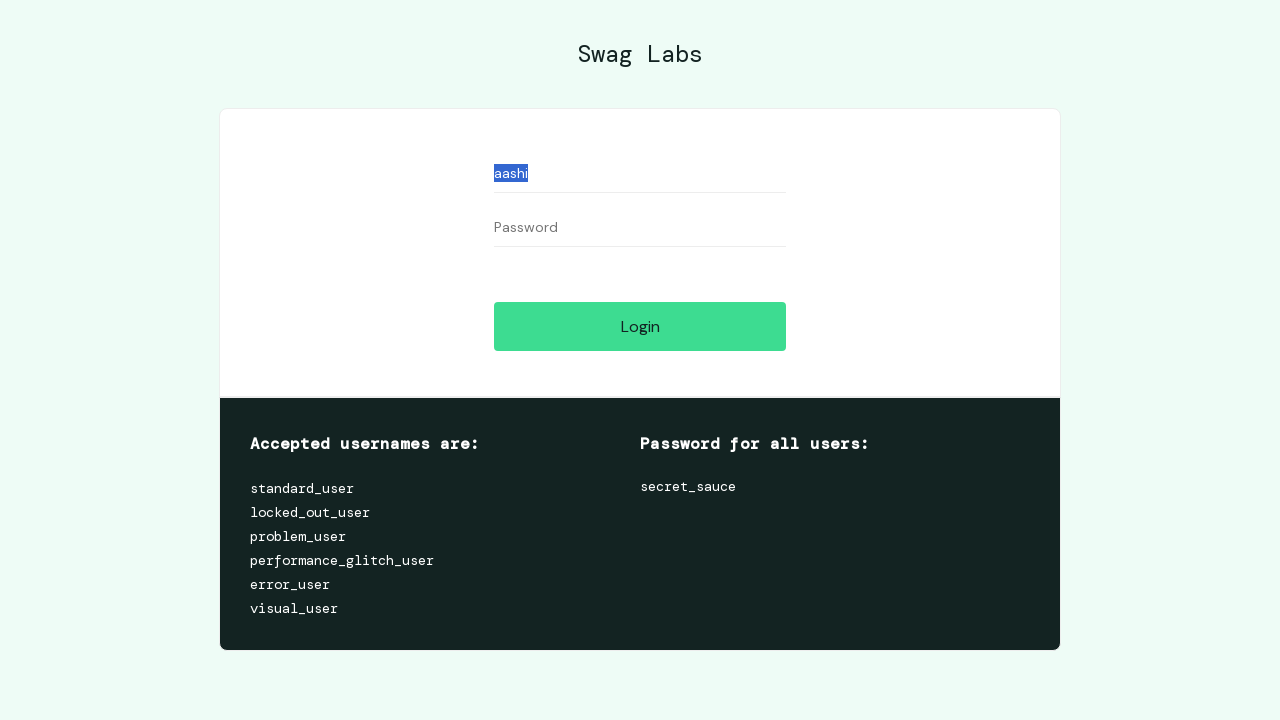

Tabbed to password field
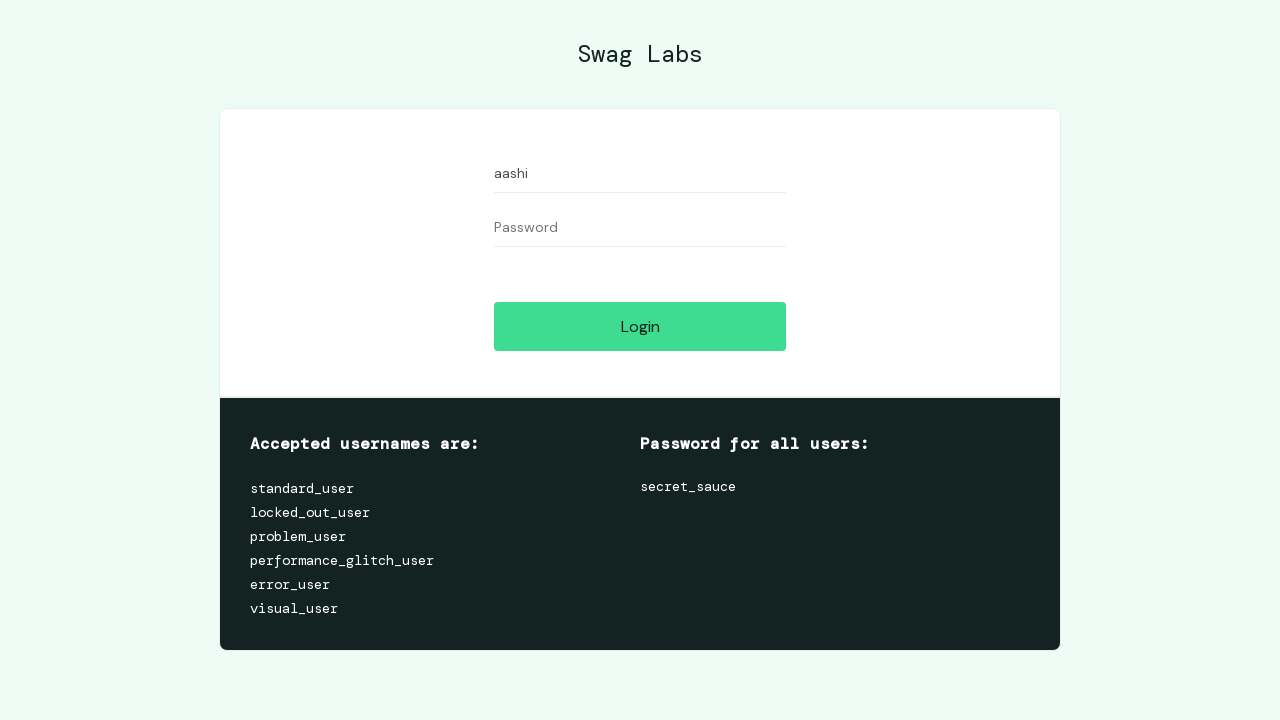

Pasted copied username text into password field with Ctrl+V
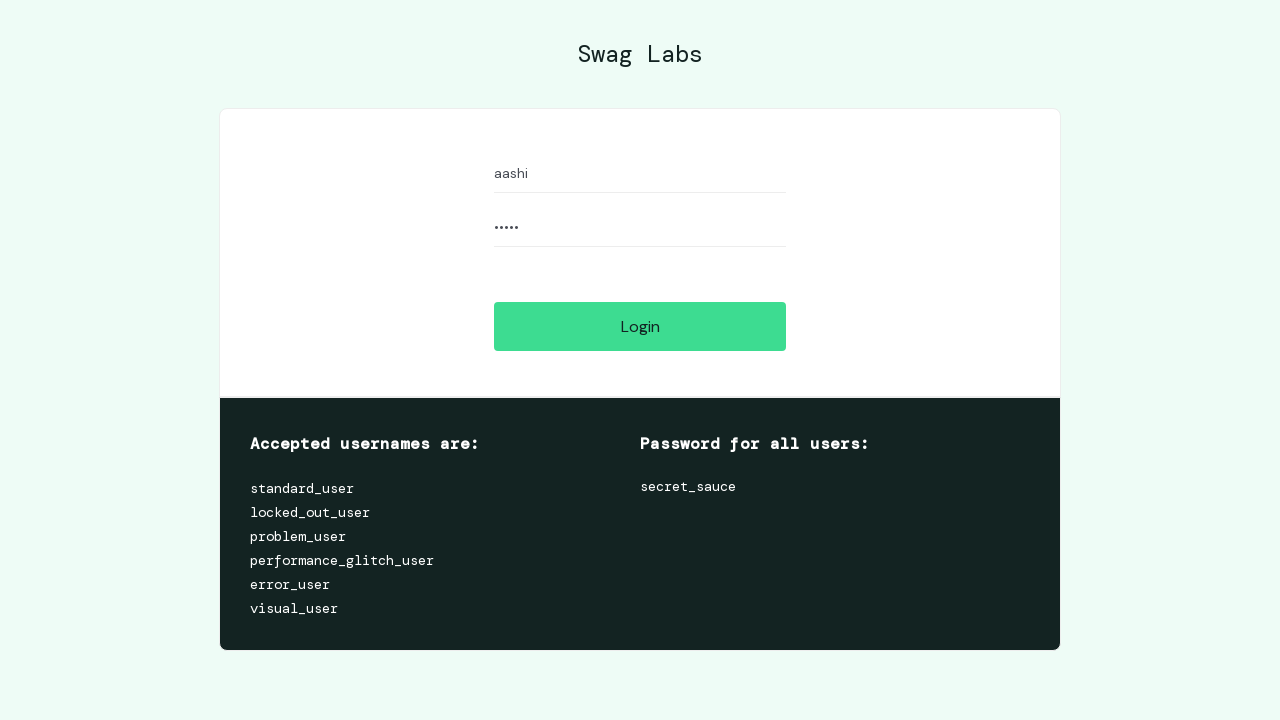

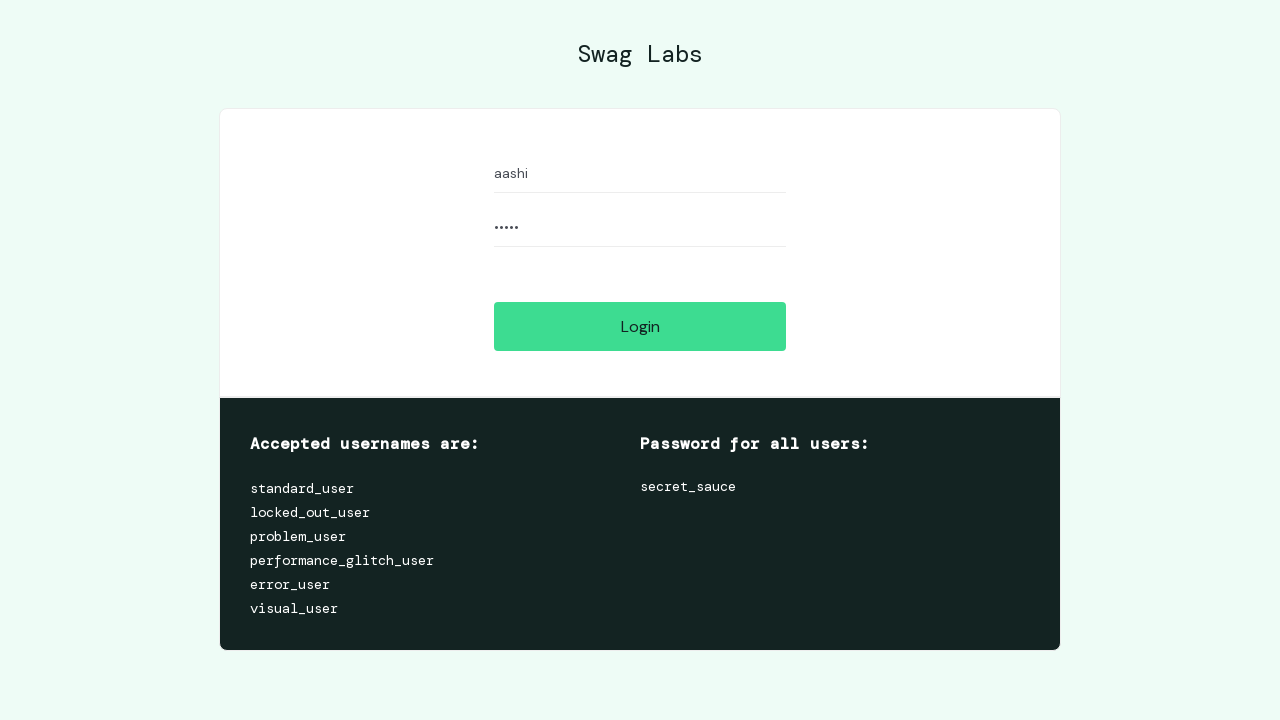